Tests that the currently active filter is highlighted with the selected class.

Starting URL: https://demo.playwright.dev/todomvc

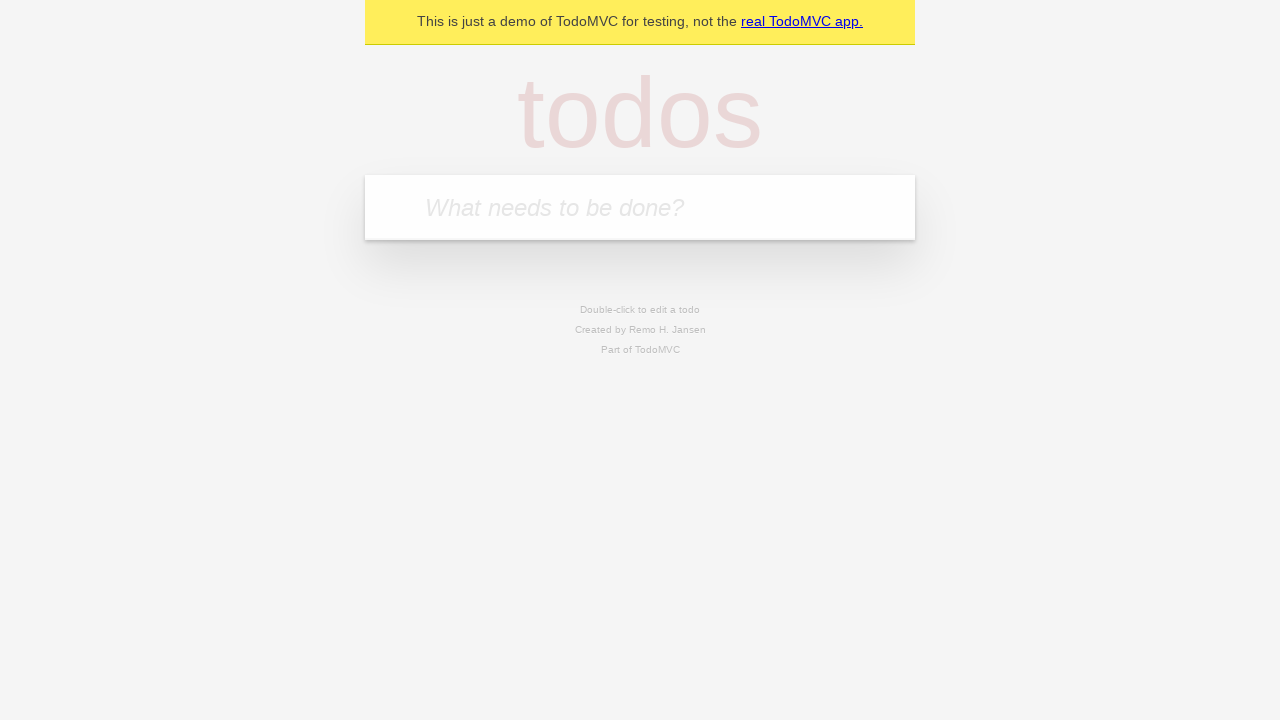

Filled todo input with 'buy some cheese' on internal:attr=[placeholder="What needs to be done?"i]
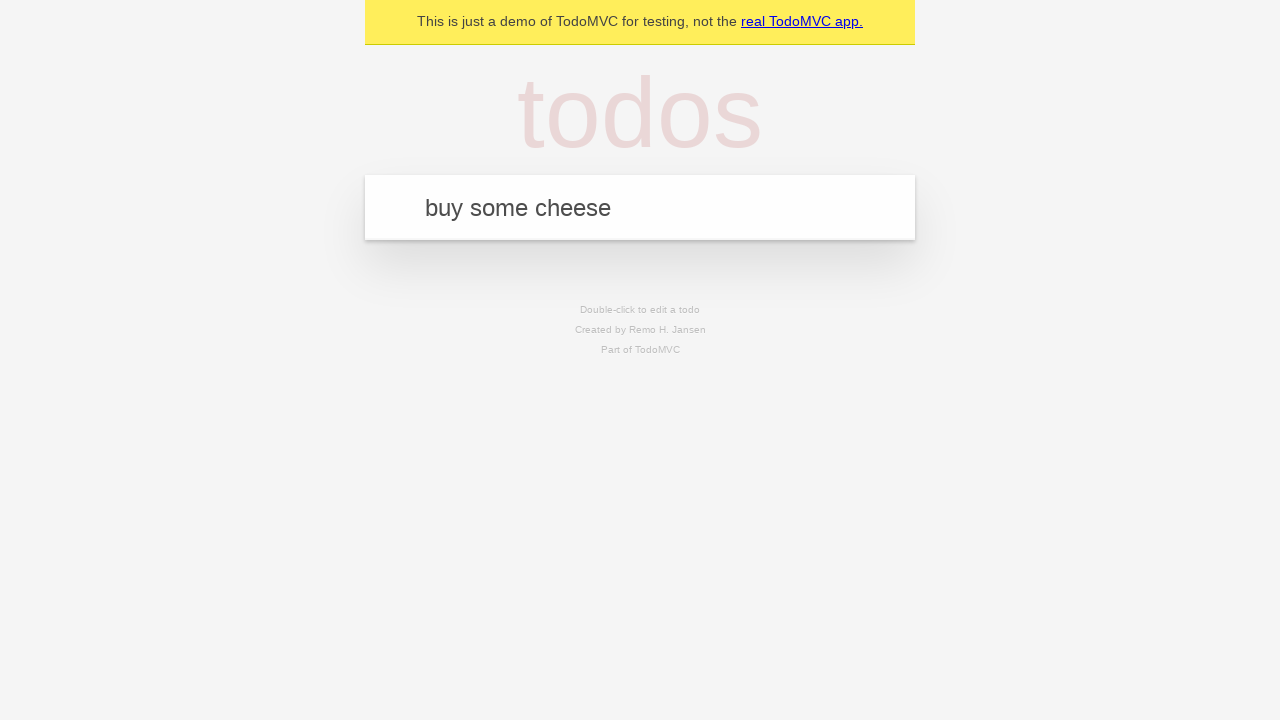

Pressed Enter to create first todo item on internal:attr=[placeholder="What needs to be done?"i]
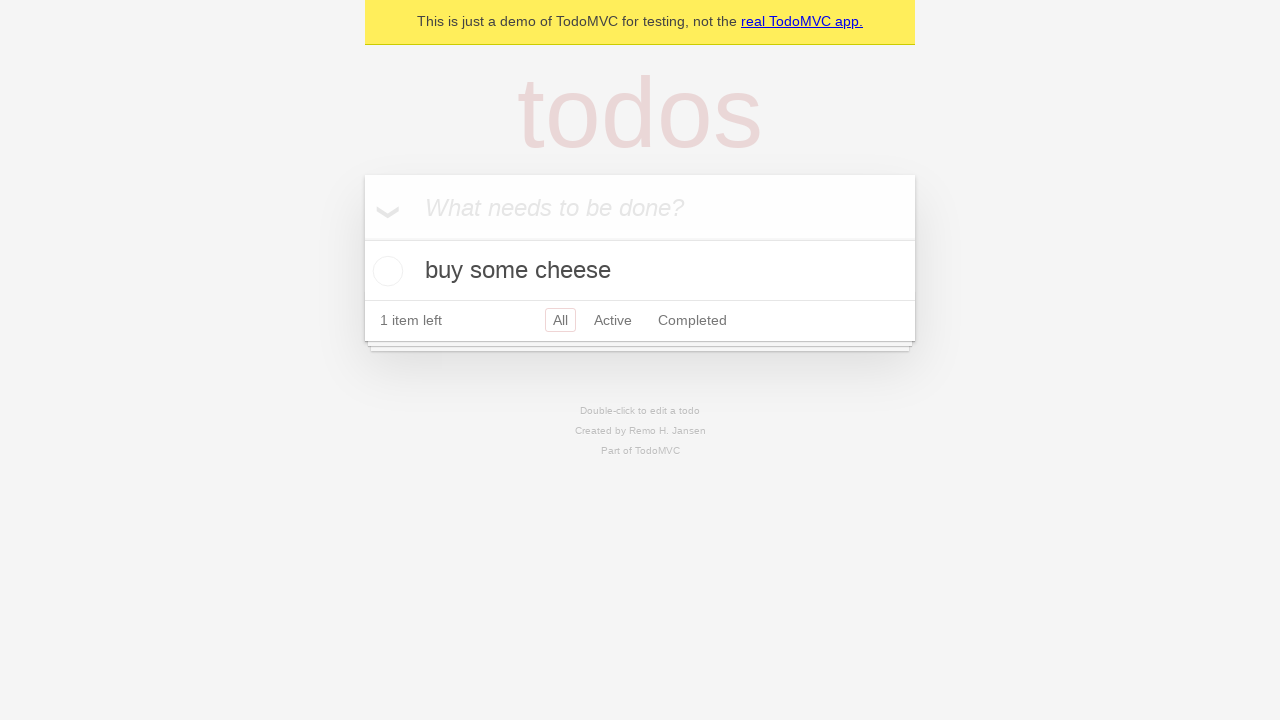

Filled todo input with 'feed the cat' on internal:attr=[placeholder="What needs to be done?"i]
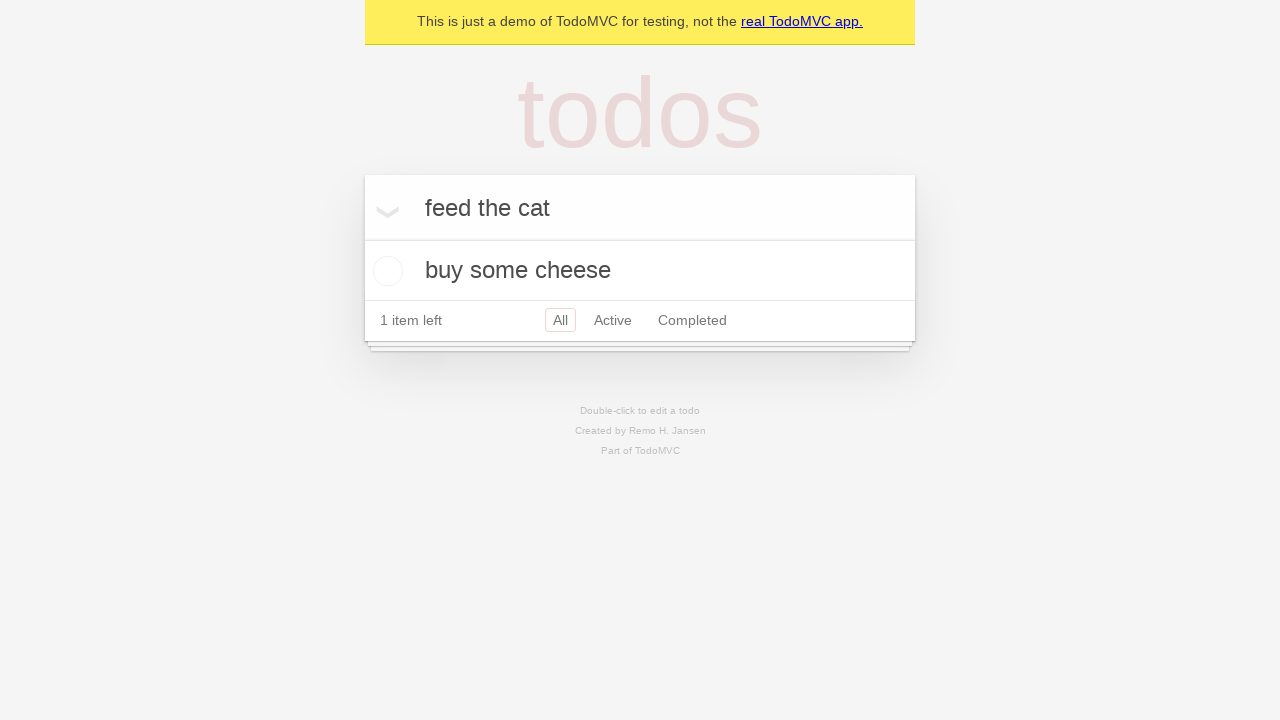

Pressed Enter to create second todo item on internal:attr=[placeholder="What needs to be done?"i]
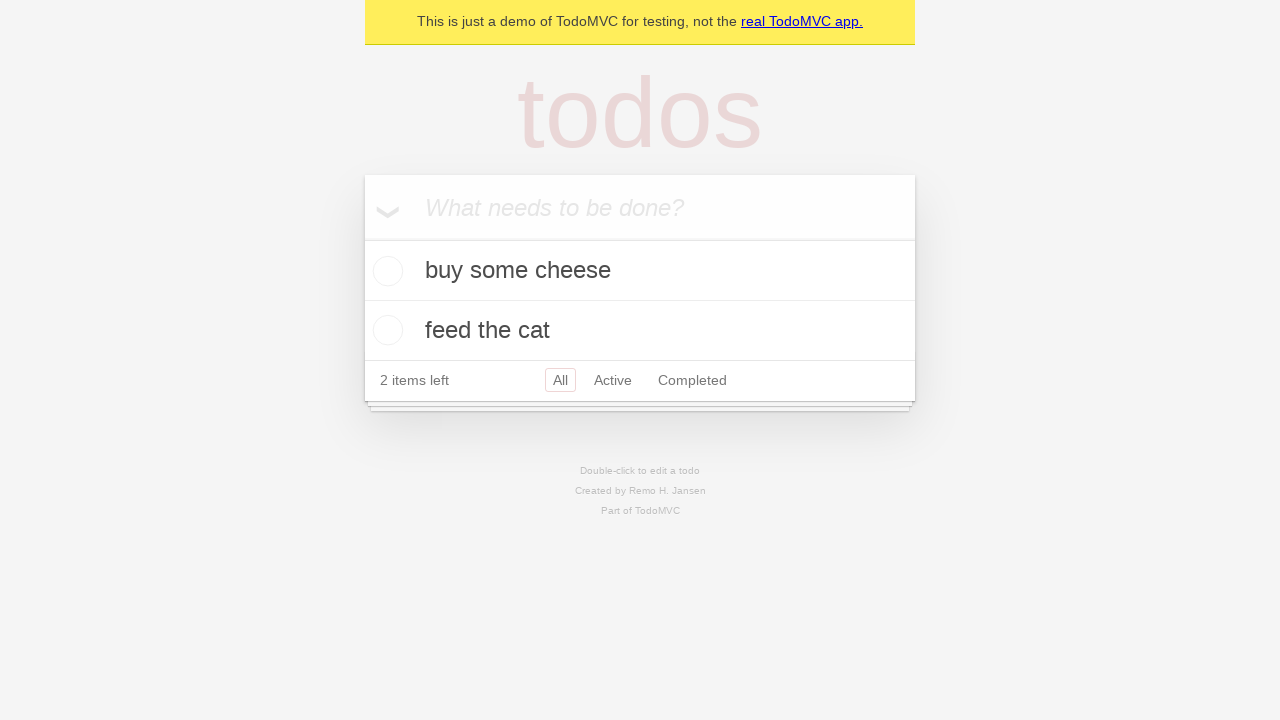

Filled todo input with 'book a doctors appointment' on internal:attr=[placeholder="What needs to be done?"i]
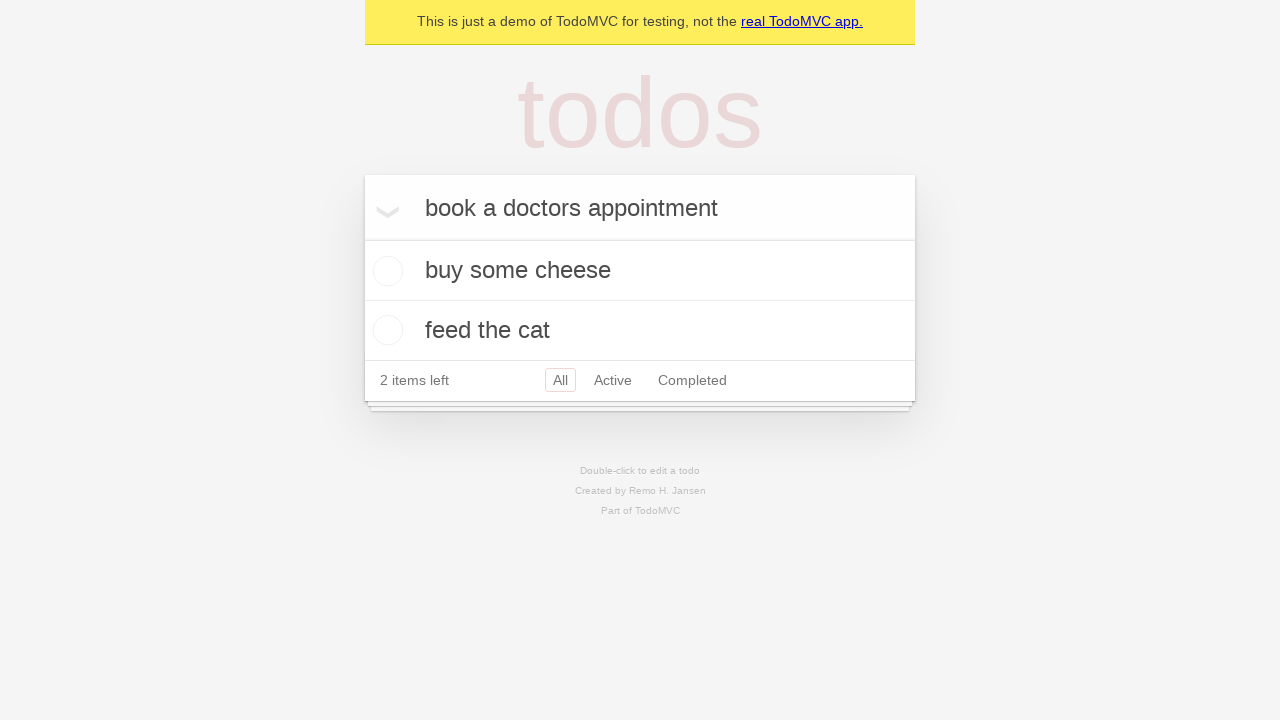

Pressed Enter to create third todo item on internal:attr=[placeholder="What needs to be done?"i]
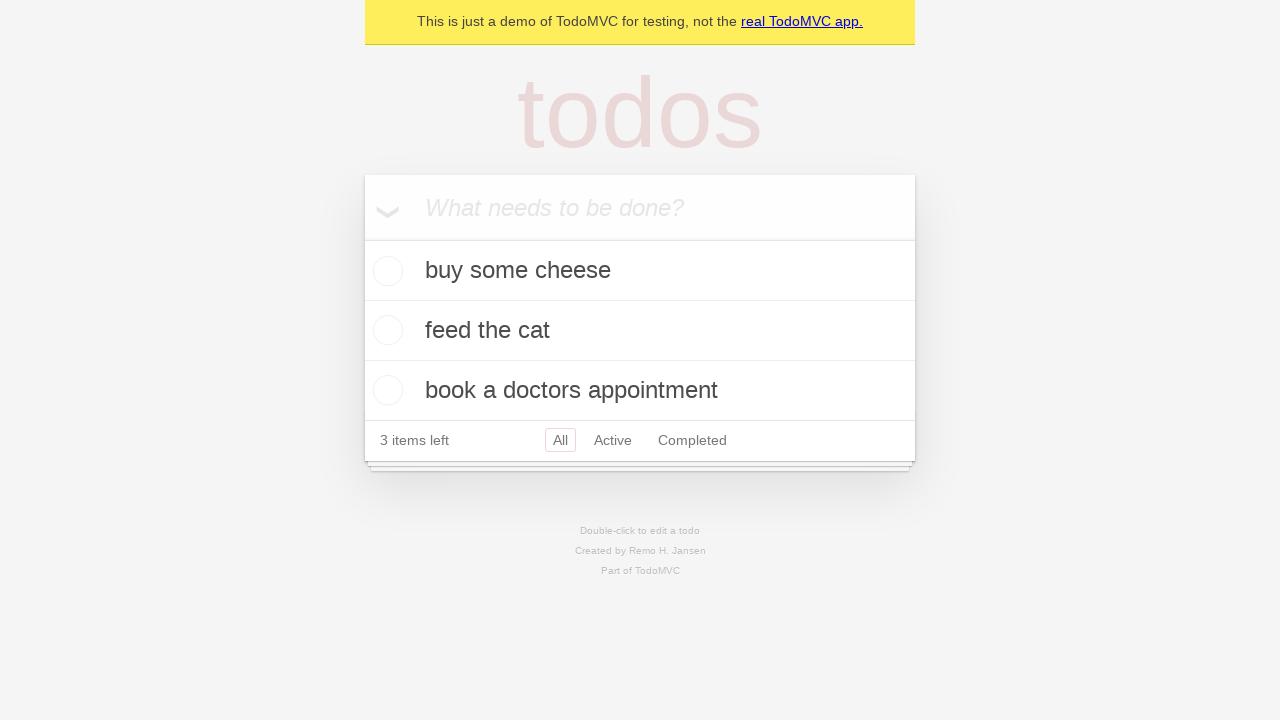

Clicked Active filter link at (613, 440) on internal:role=link[name="Active"i]
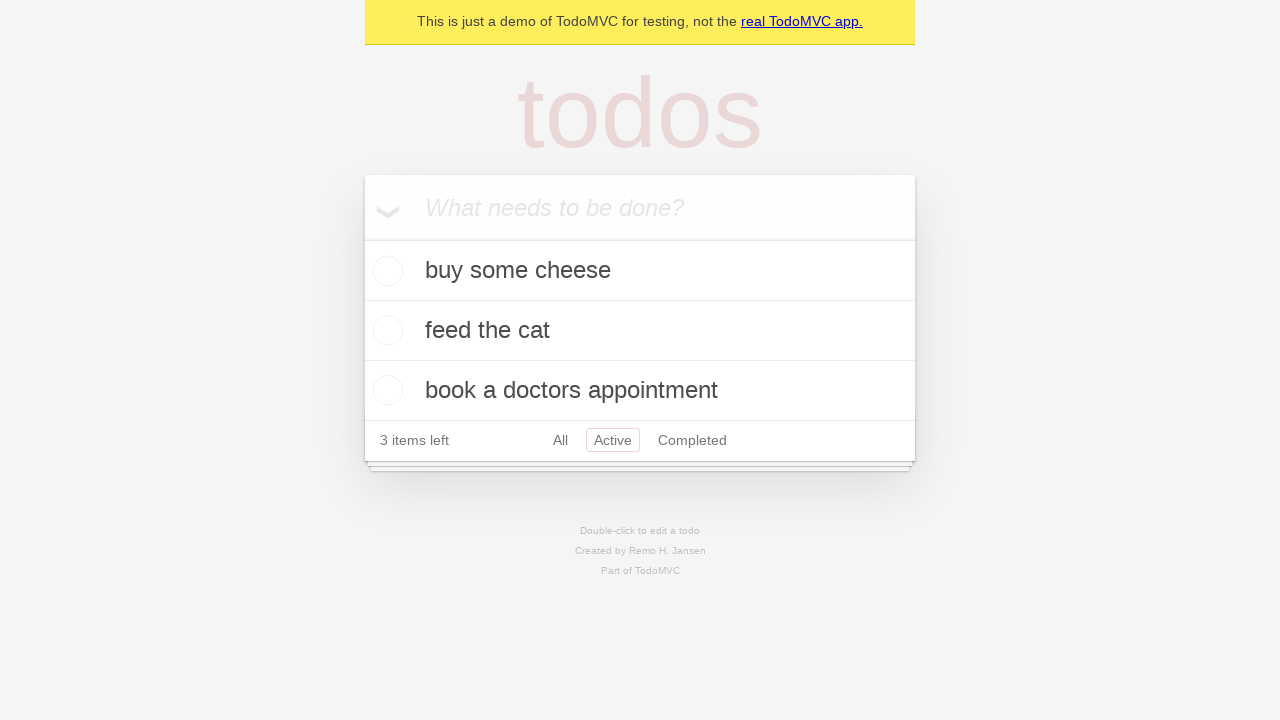

Clicked Completed filter link to verify currently applied filter is highlighted at (692, 440) on internal:role=link[name="Completed"i]
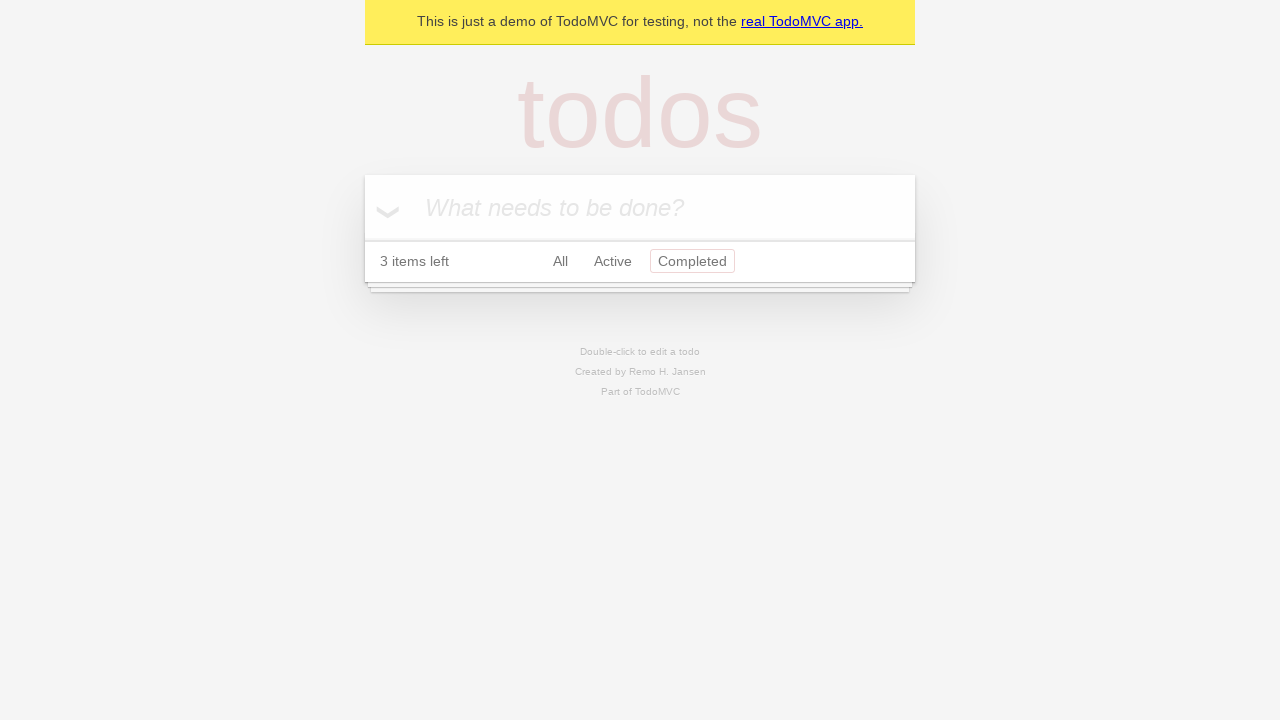

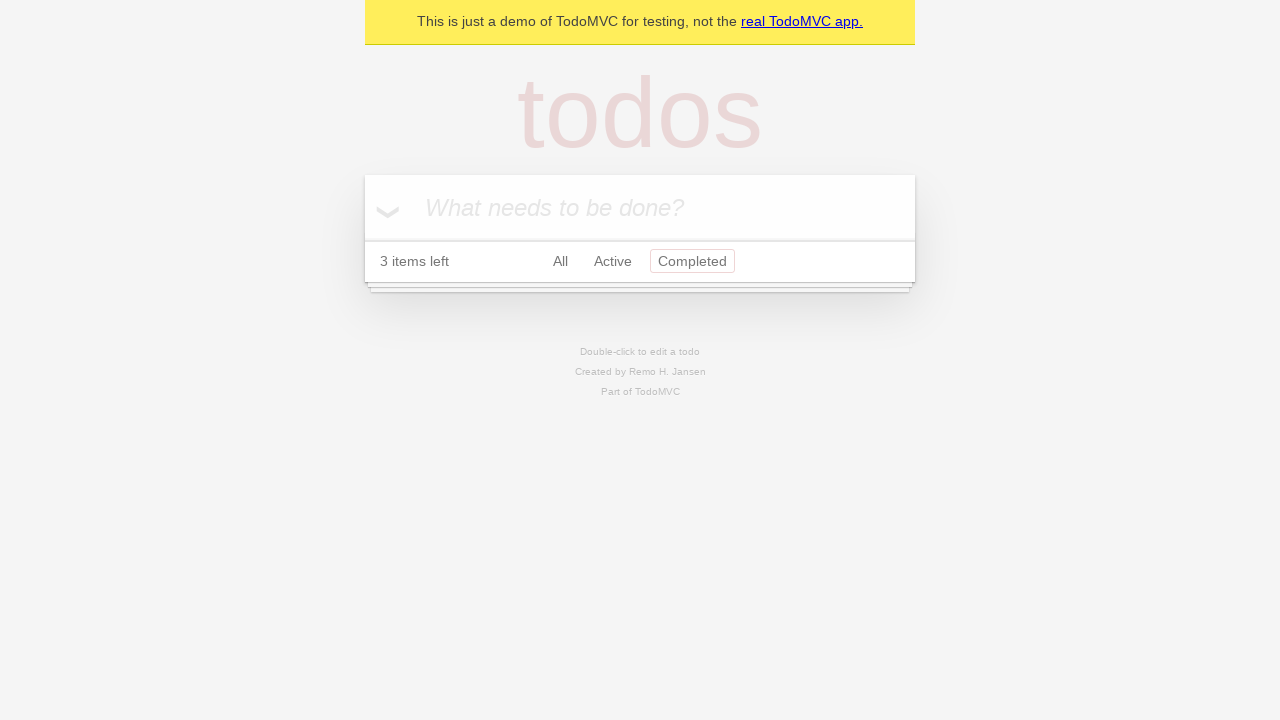